Tests Ajio website's search and filtering functionality by searching for bags, applying gender and category filters, and verifying that products are displayed

Starting URL: https://www.ajio.com/

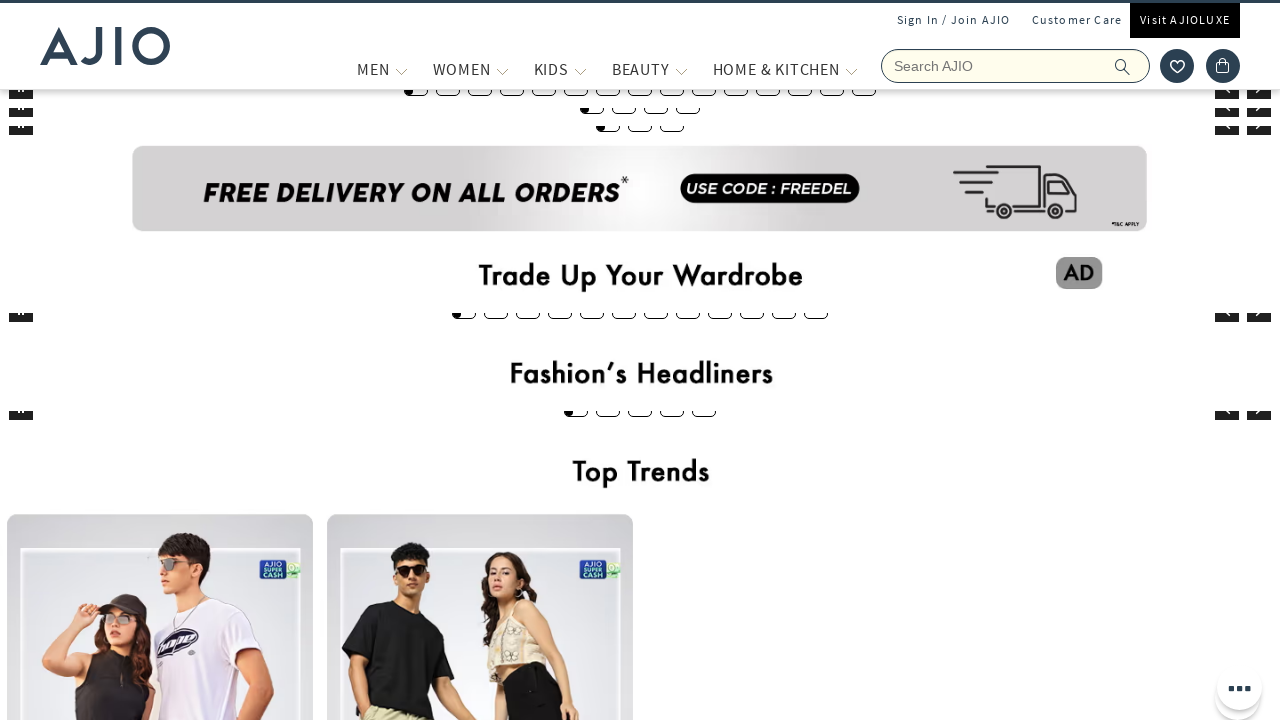

Filled search field with 'bags' on input[aria-label='Search Ajio']
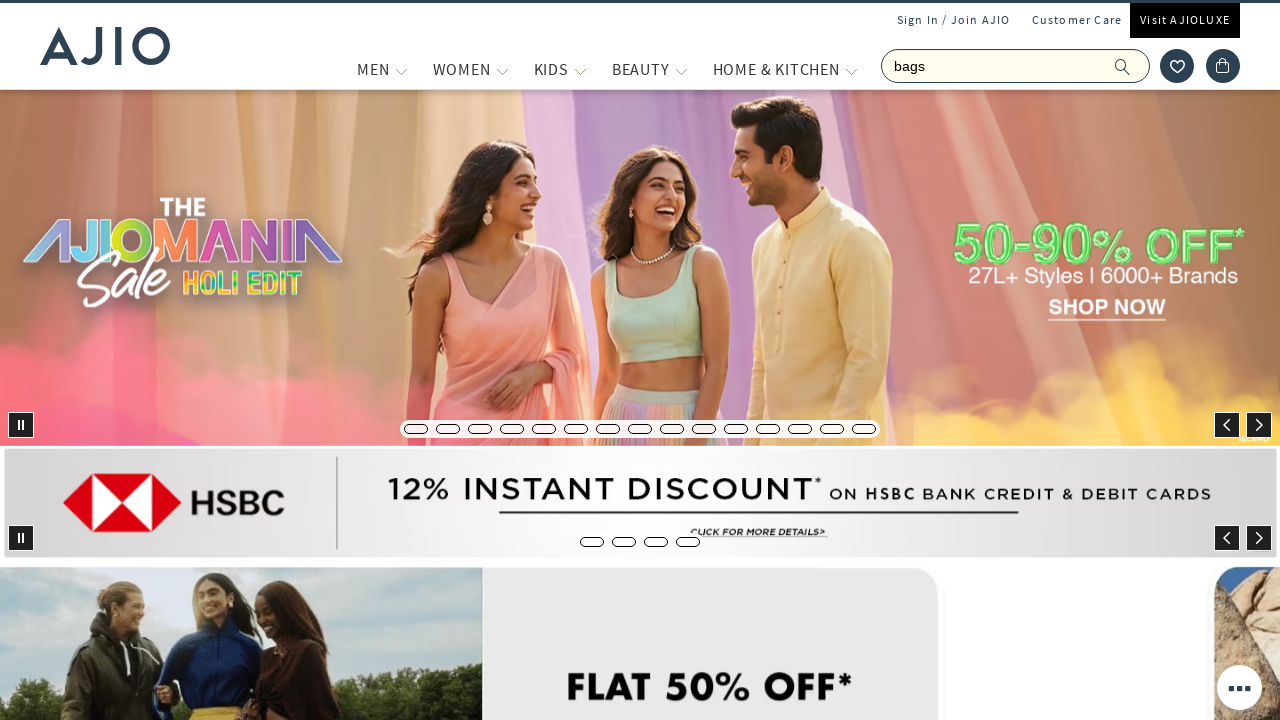

Pressed Enter to search for bags on input[aria-label='Search Ajio']
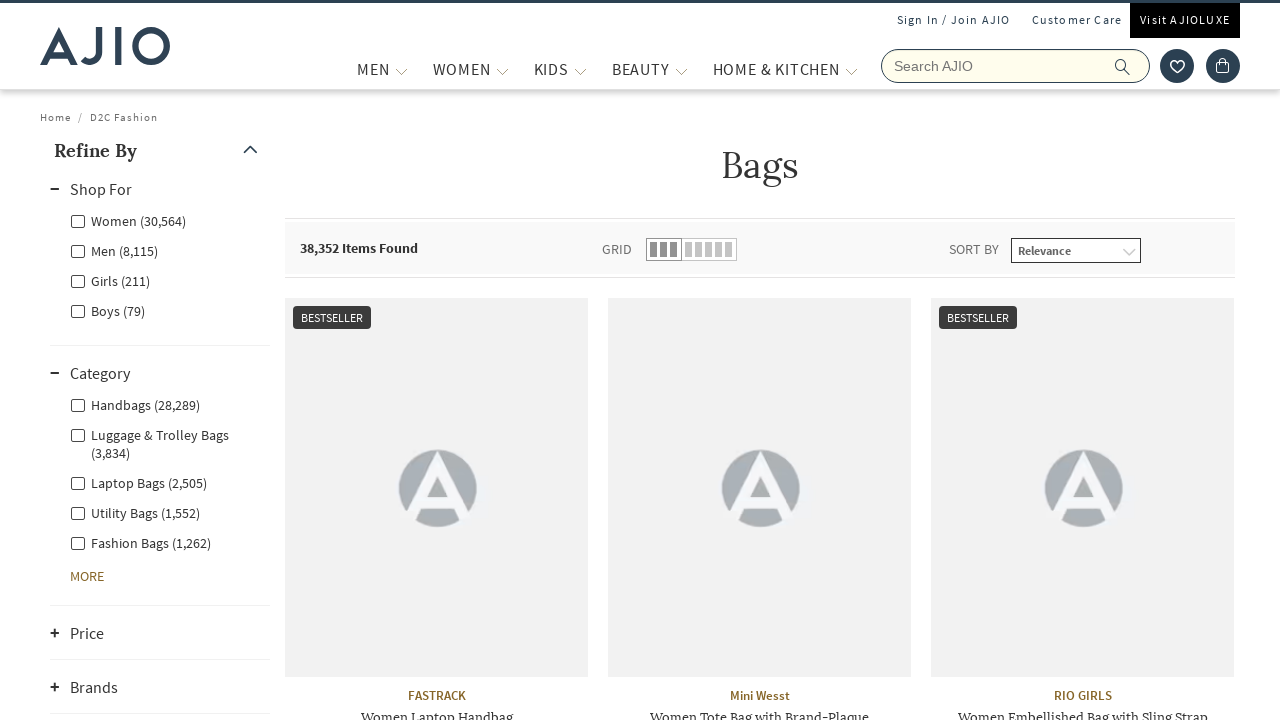

Waited for search results to load
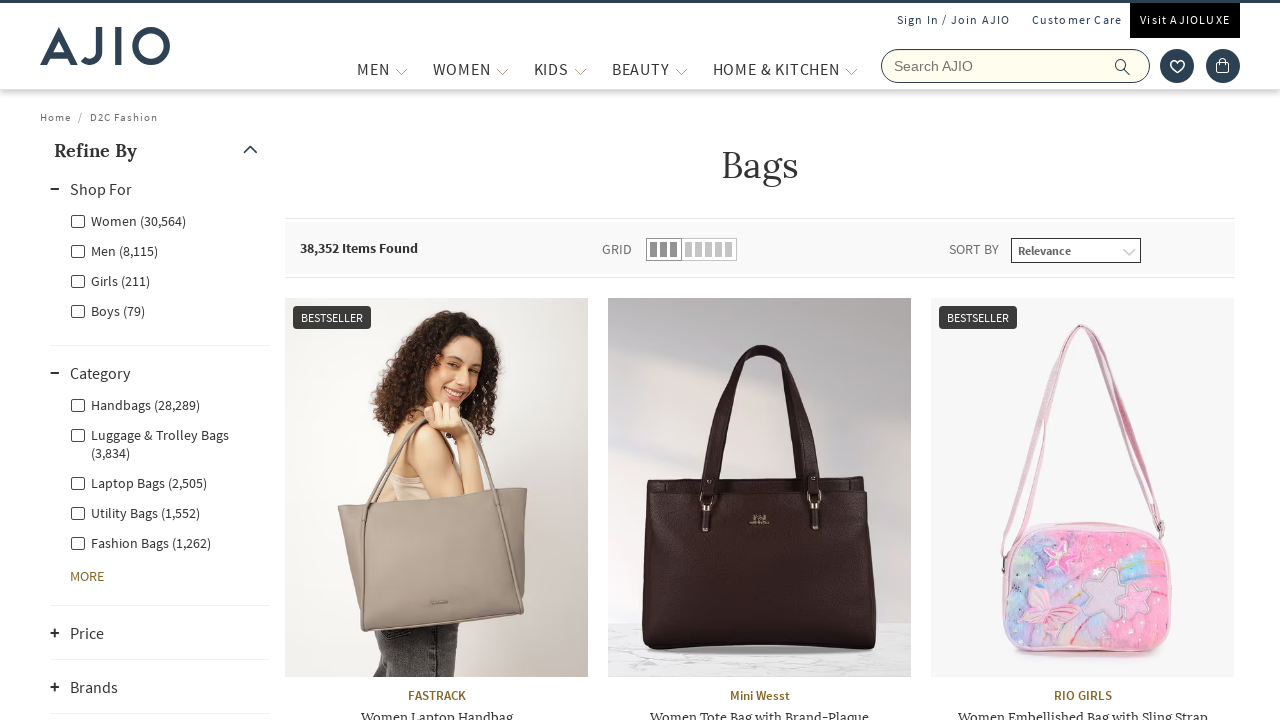

Applied Men's gender filter at (114, 250) on xpath=//label[@class='facet-linkname facet-linkname-genderfilter facet-linkname-
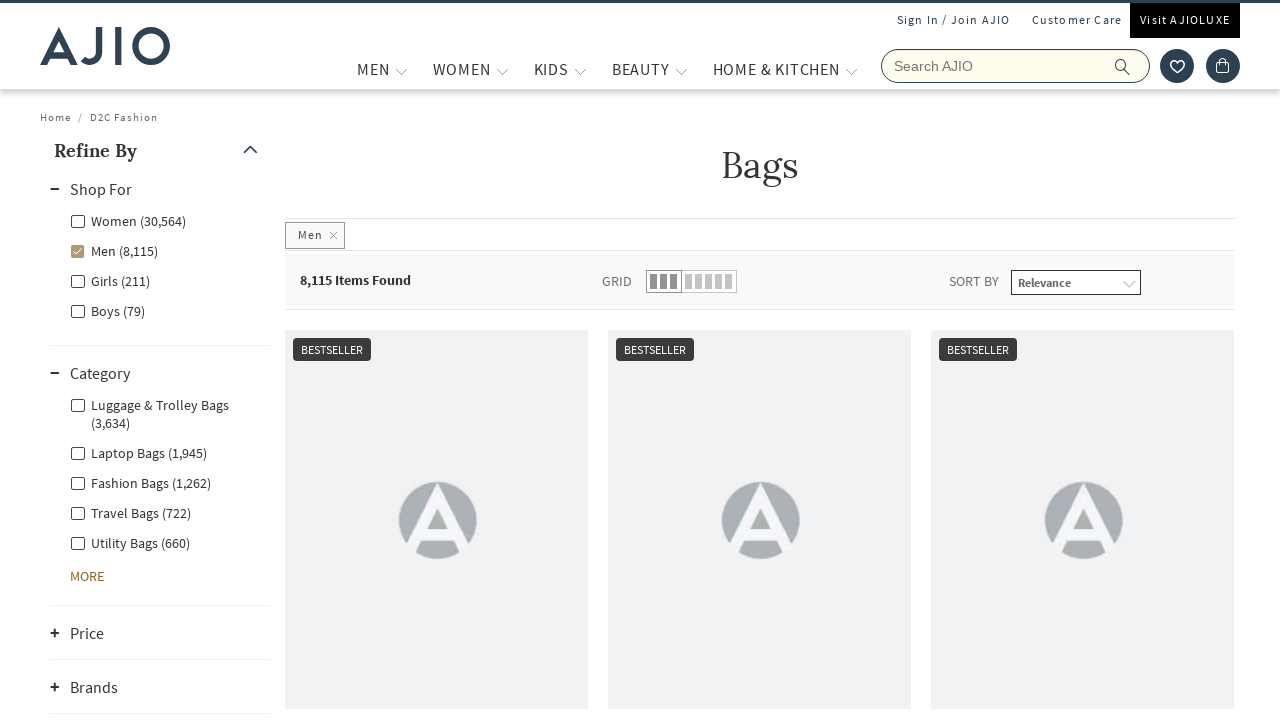

Waited for gender filter to apply
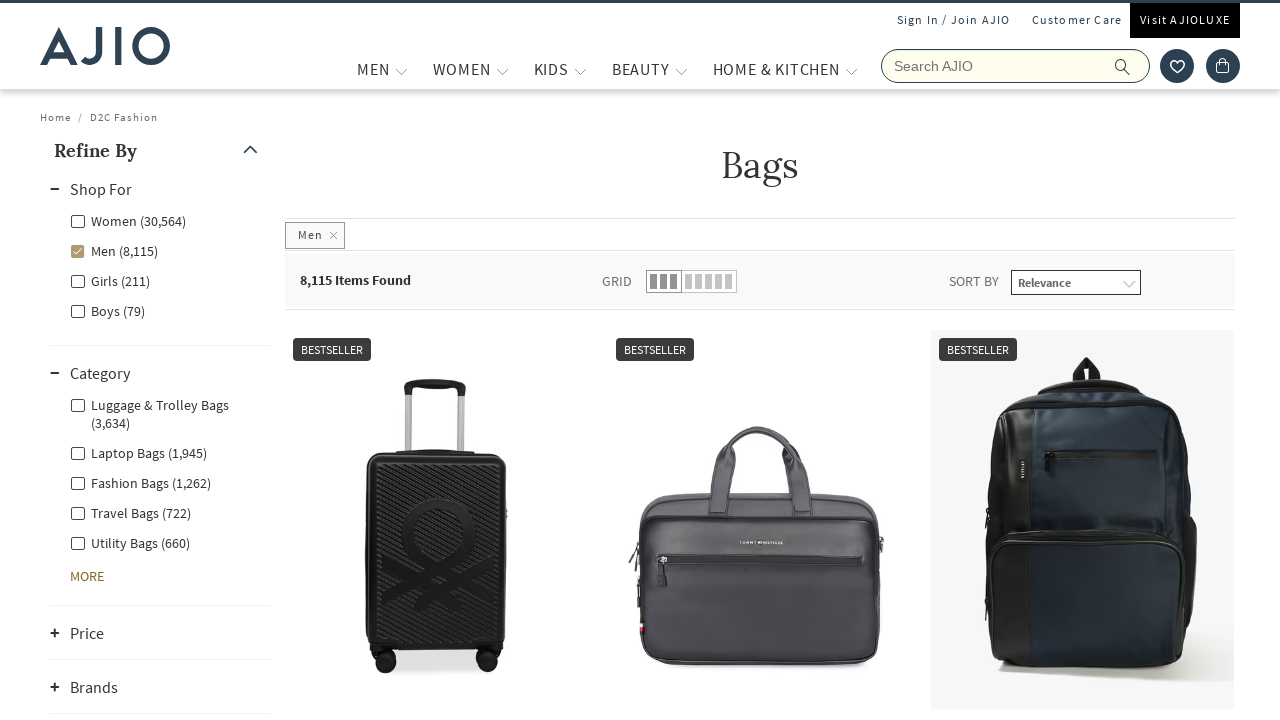

Applied Men - Fashion Bags category filter at (140, 482) on xpath=//label[@class='facet-linkname facet-linkname-l1l3nestedcategory facet-lin
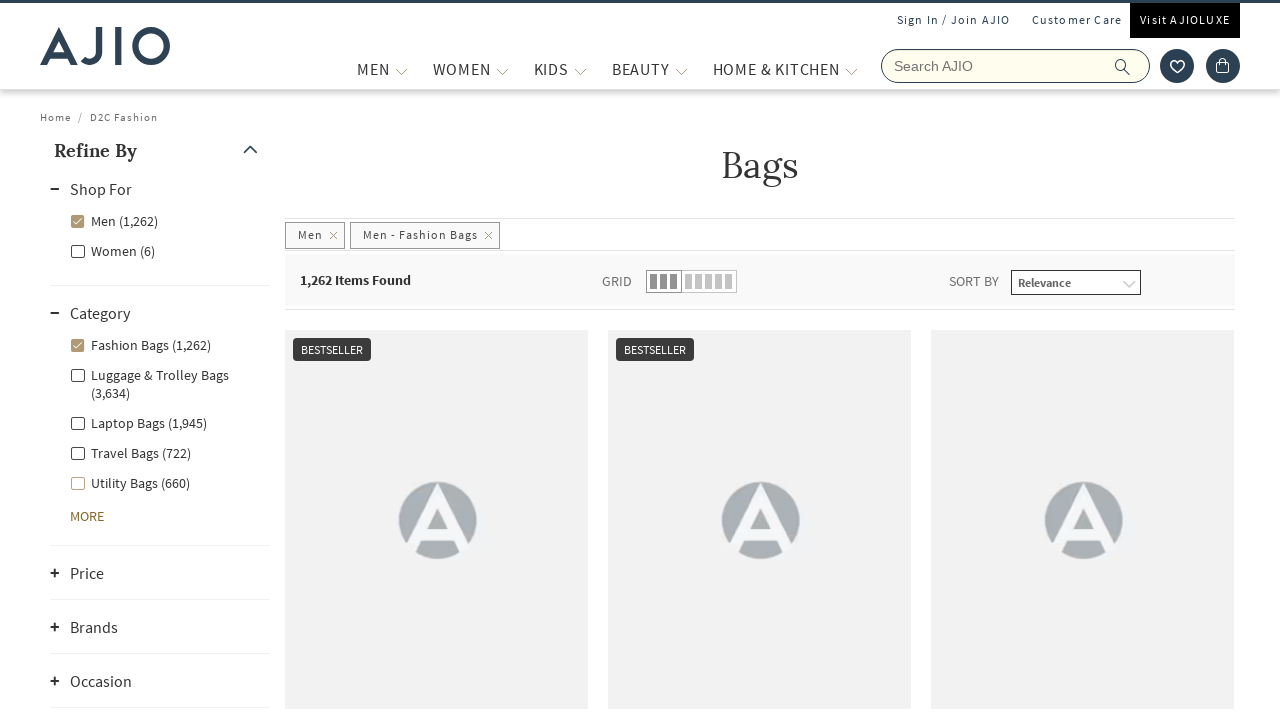

Waited for filtered results to load
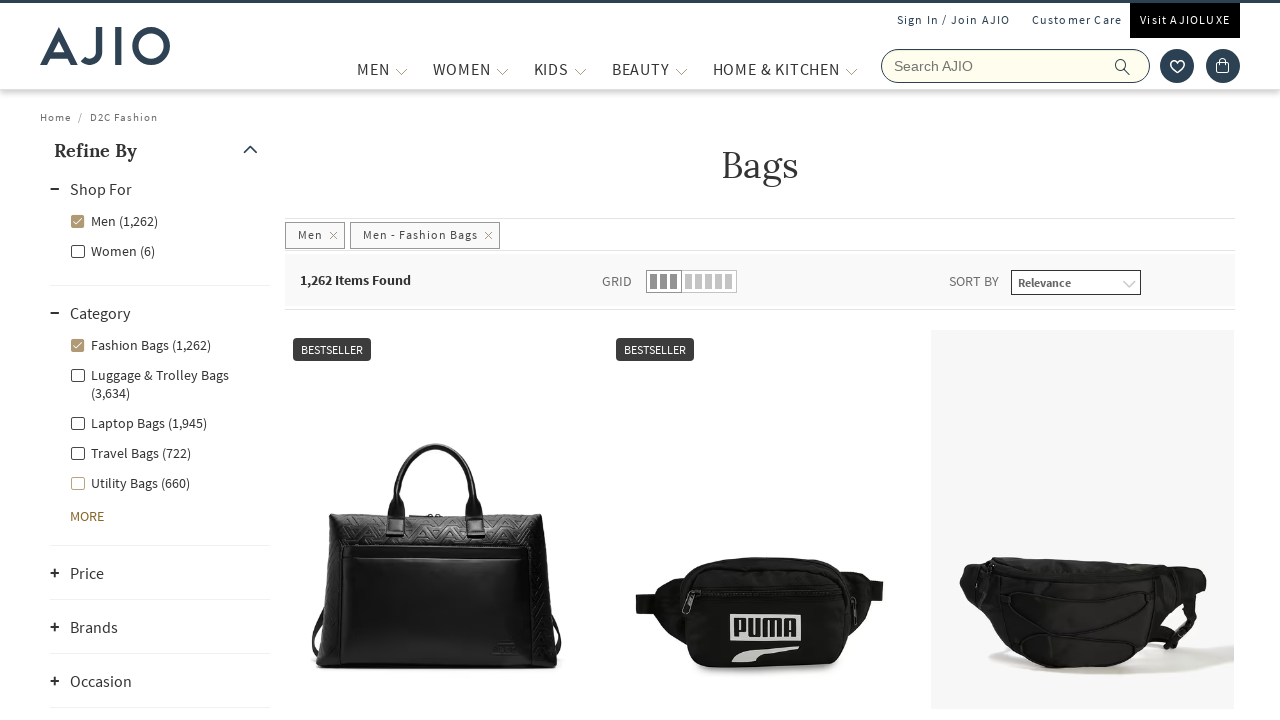

Verified product count element is present
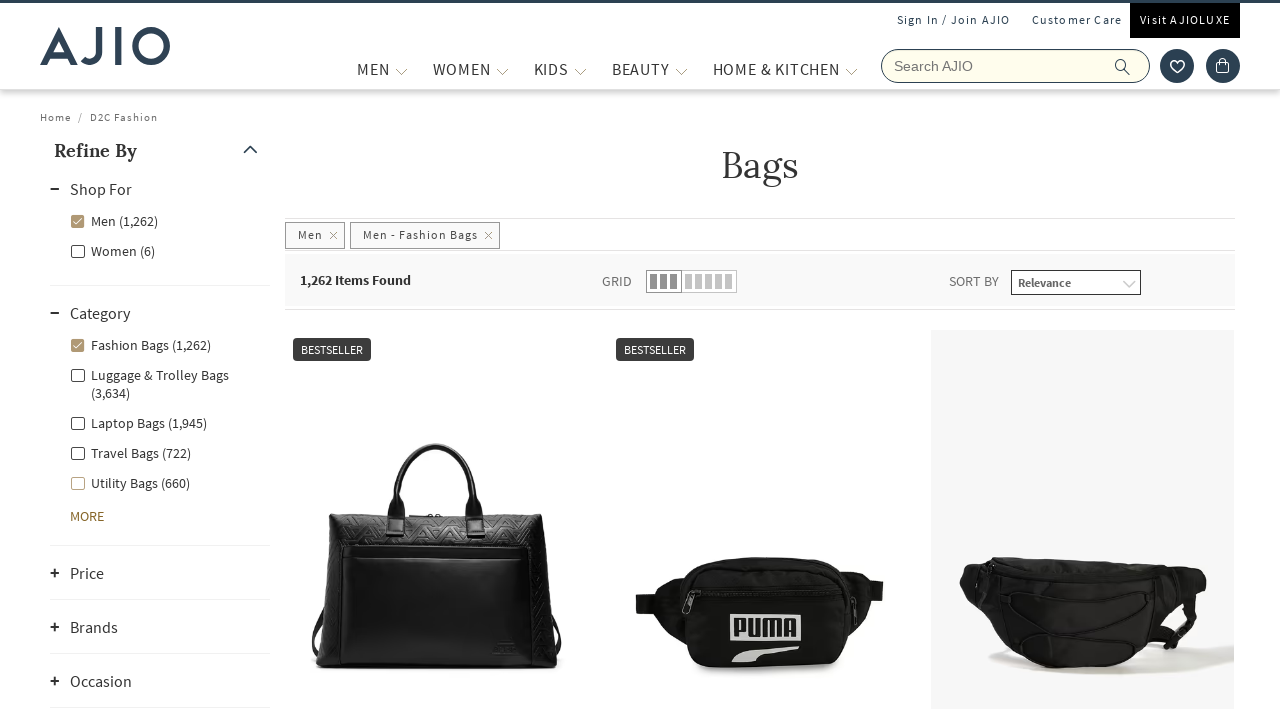

Verified brand elements are present
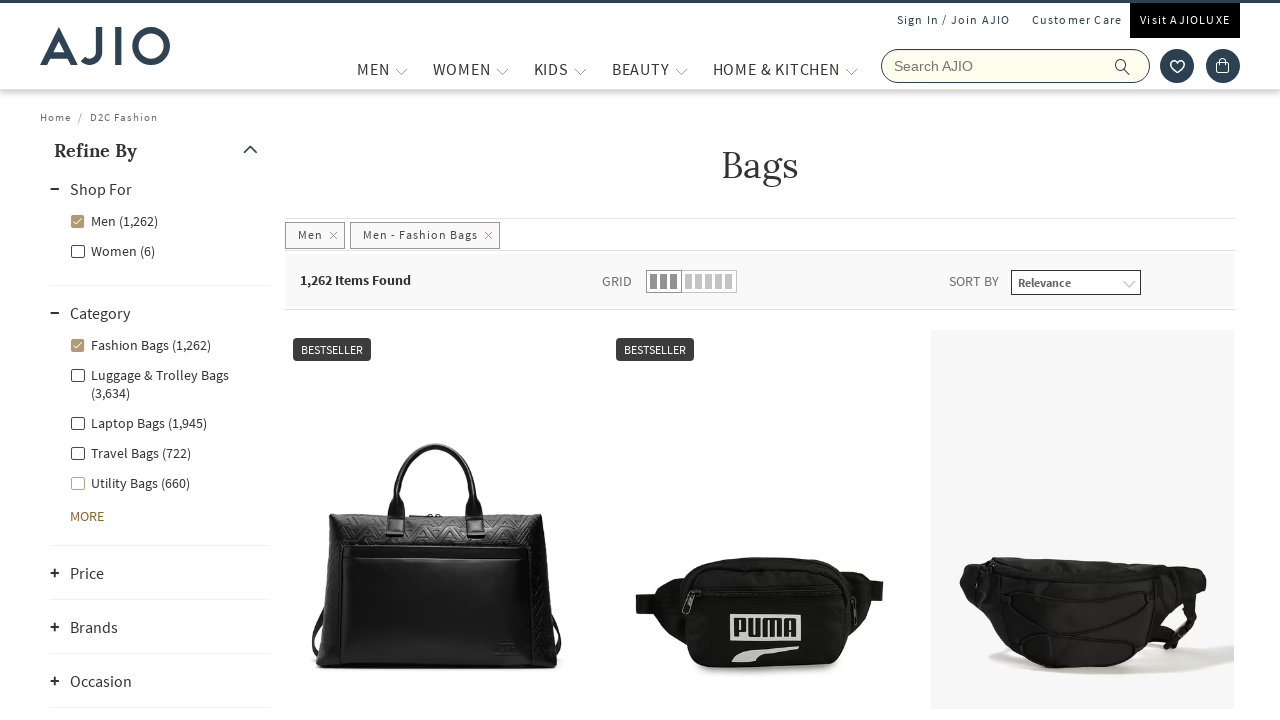

Verified product name elements are present
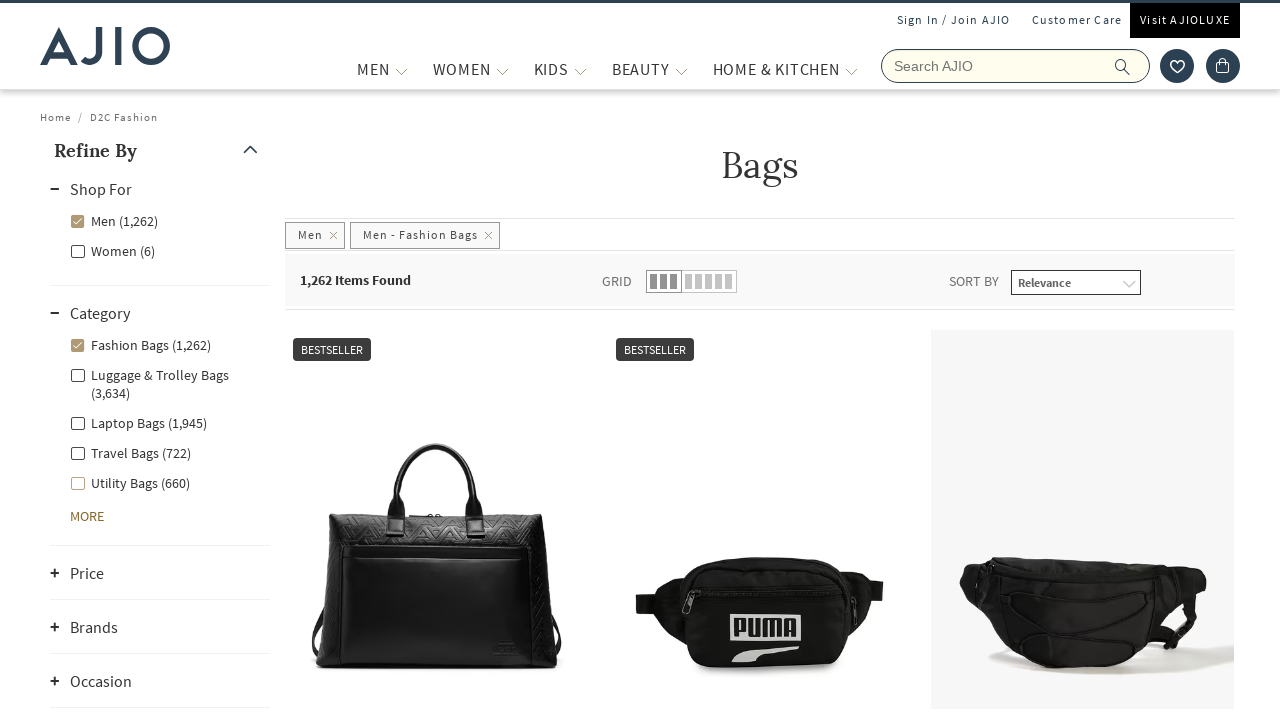

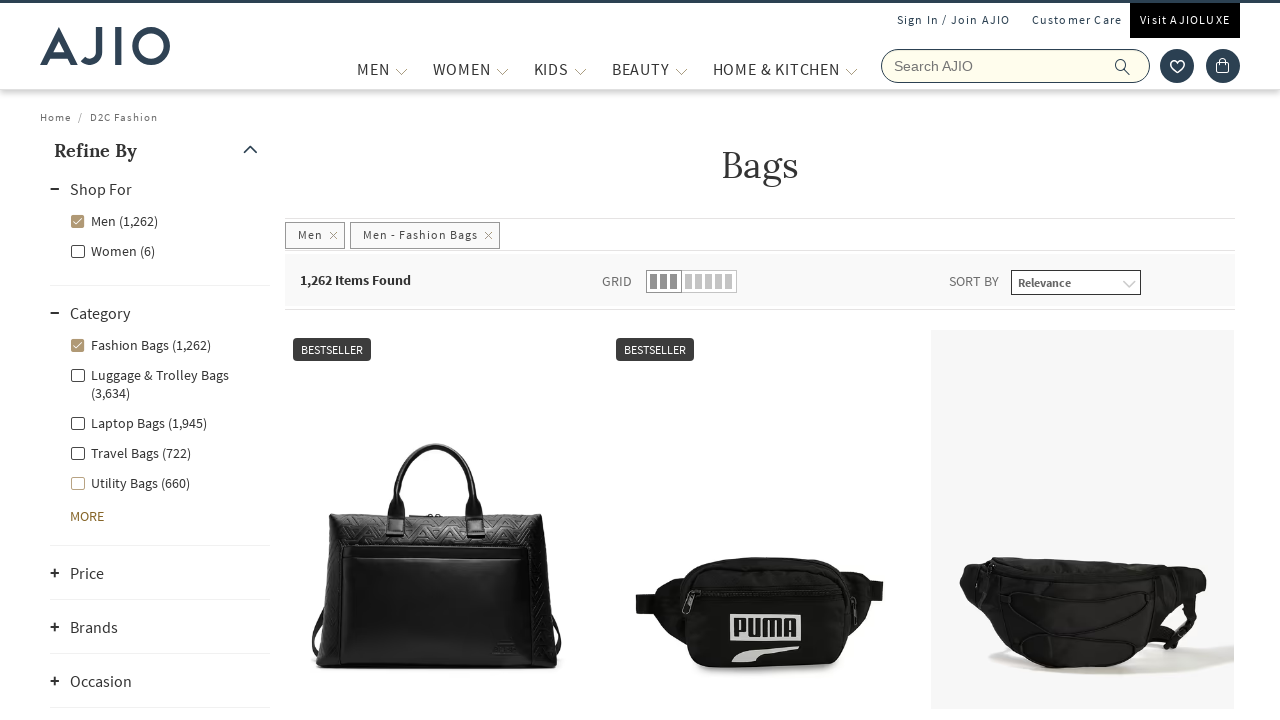